Tests Python.org search functionality by entering "pycon" in the search box and submitting the search form, then verifying results are found.

Starting URL: http://www.python.org

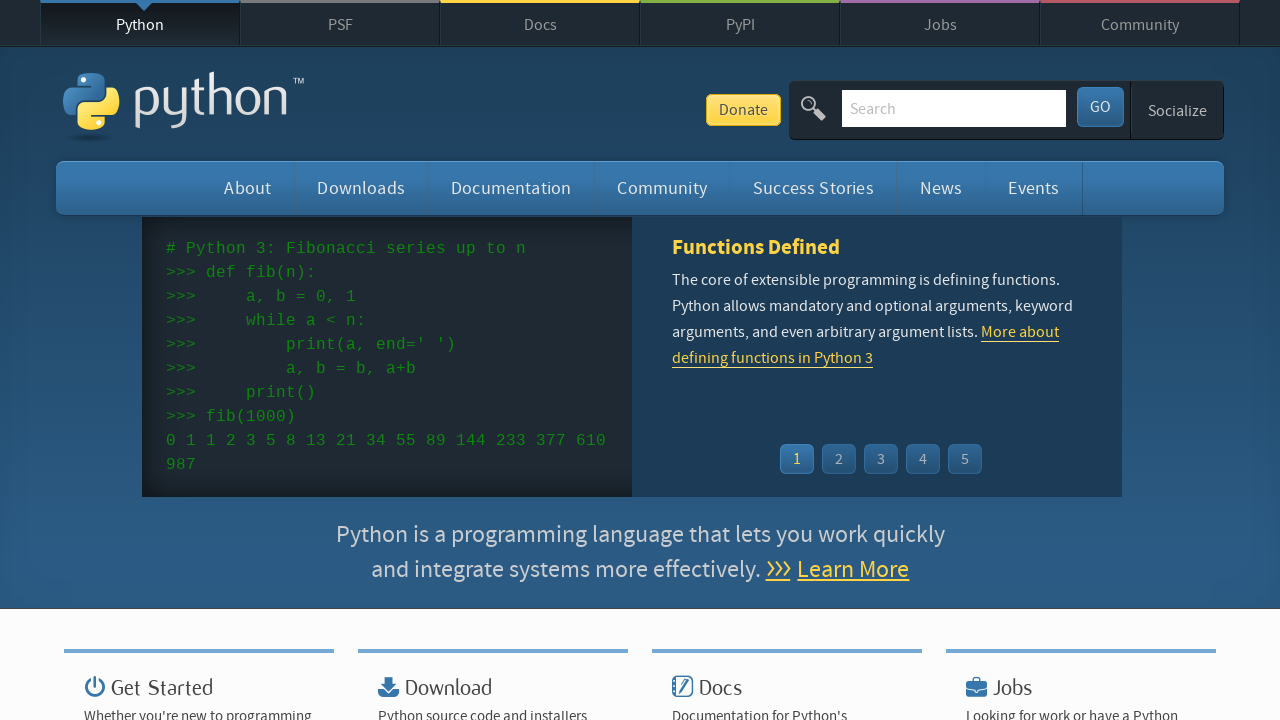

Located and cleared the search box on input[name='q']
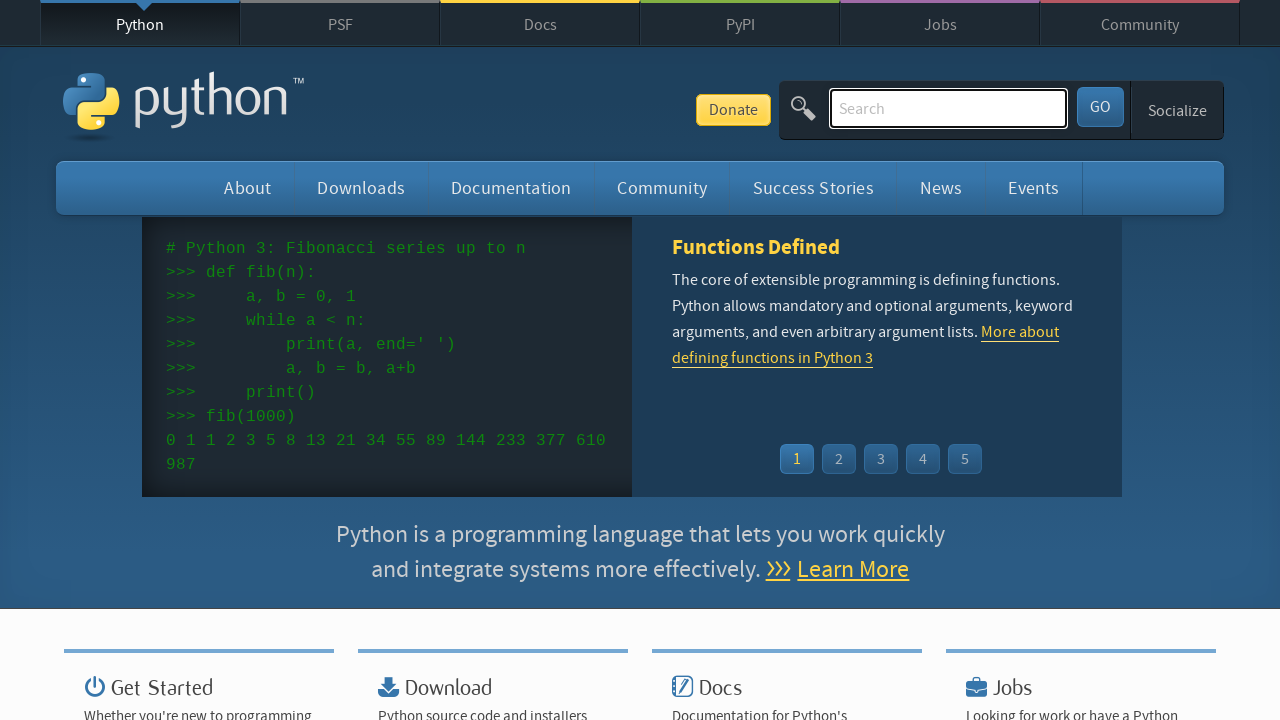

Filled search box with 'pycon' on input[name='q']
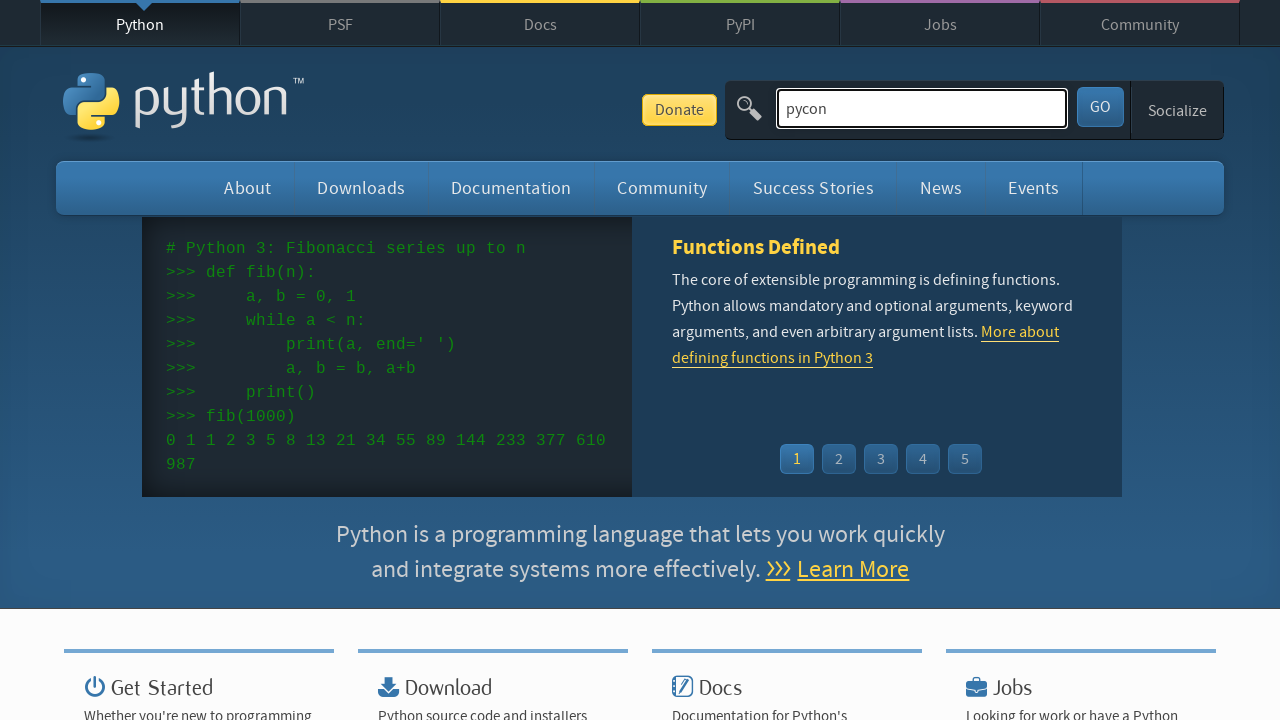

Pressed Enter to submit search form on input[name='q']
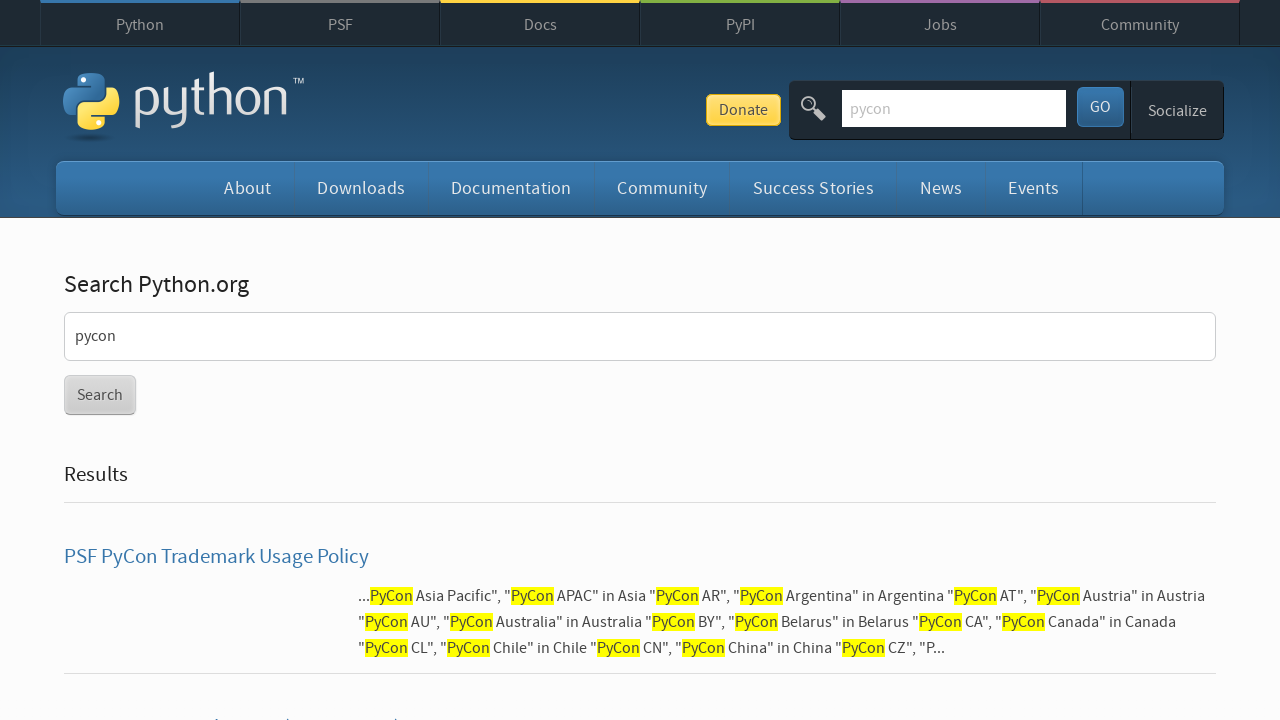

Search results loaded successfully
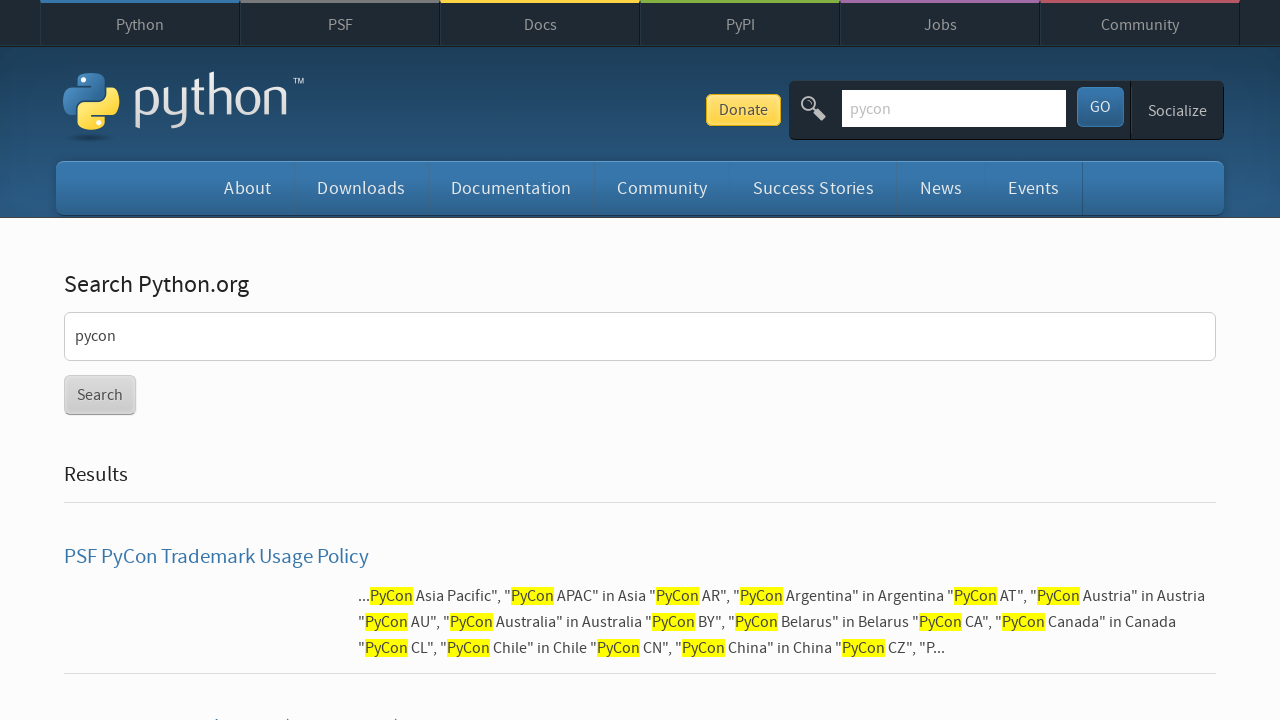

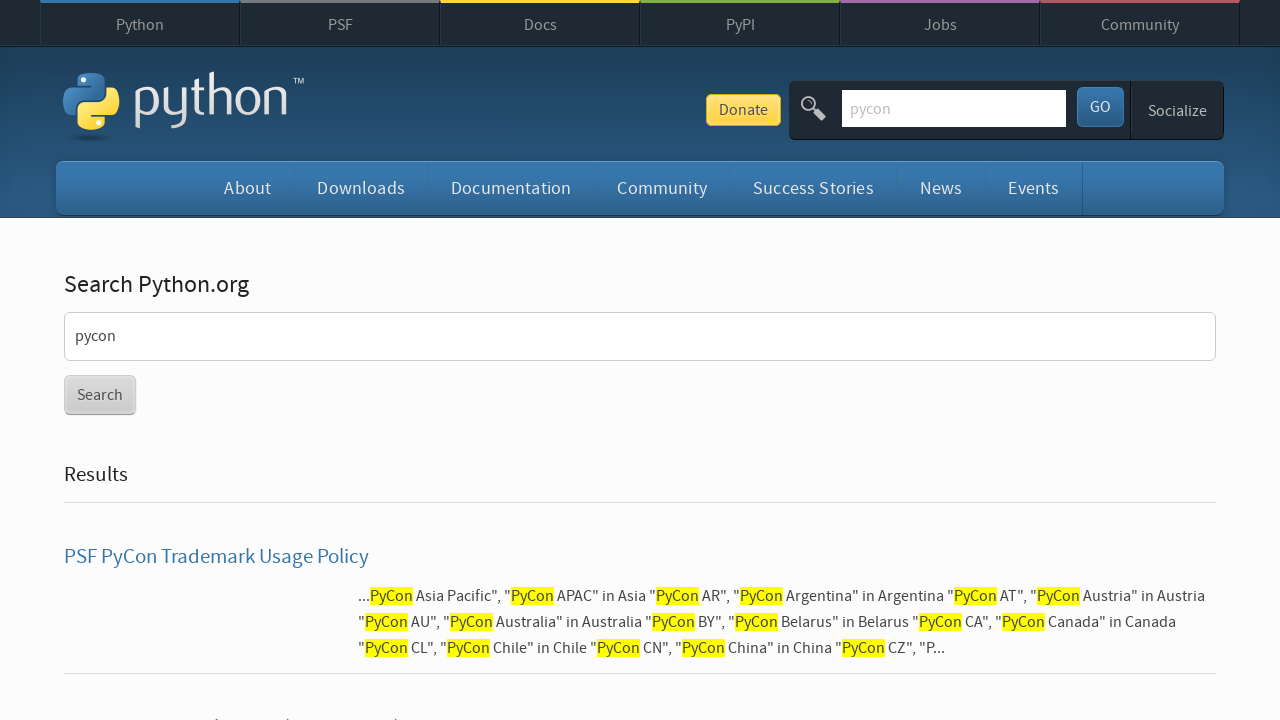